Tests an e-commerce checkout flow by searching for products, adding them to cart, applying a promo code, and proceeding through checkout

Starting URL: https://www.rahulshettyacademy.com/seleniumPractise/#/

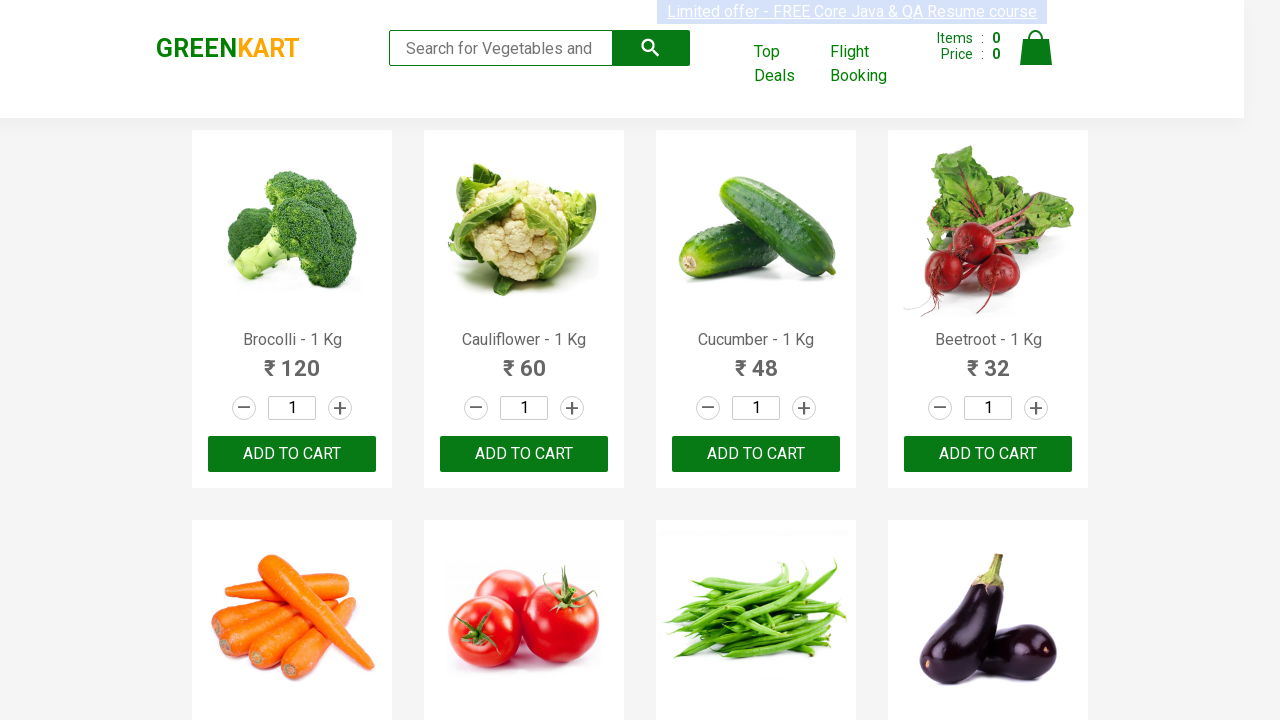

Filled search field with 'ber' to filter products on input.search-keyword
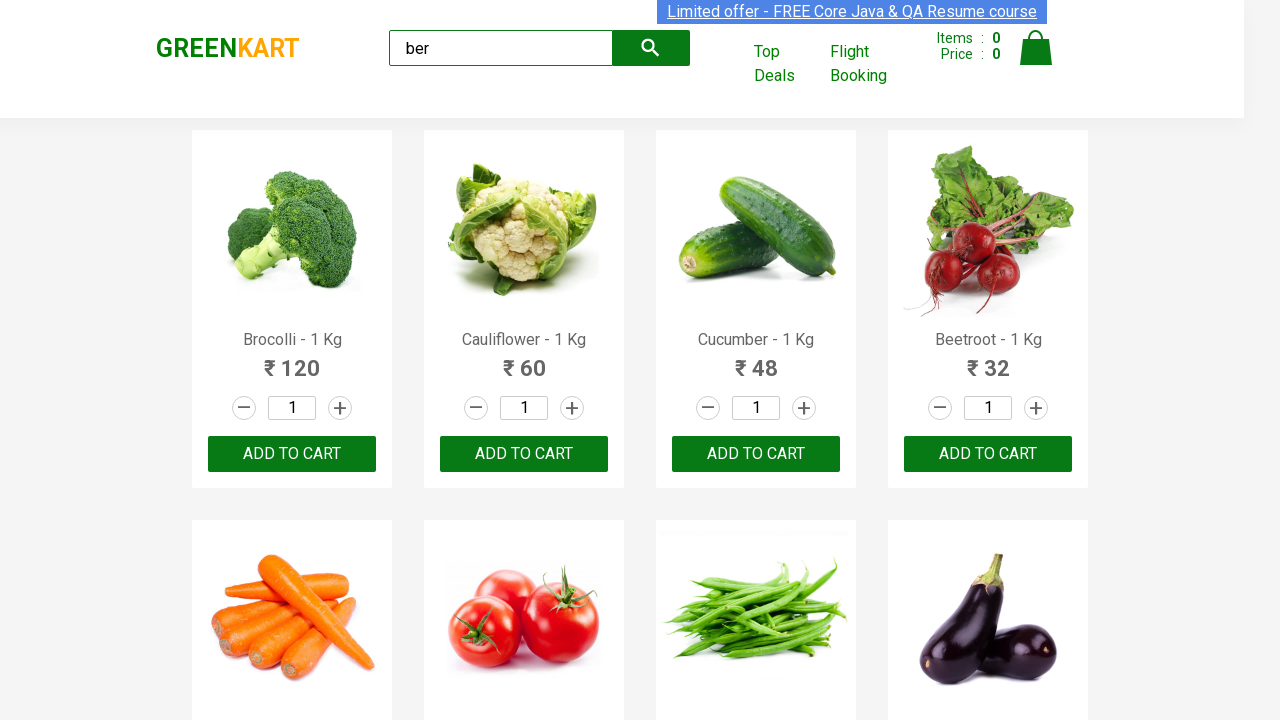

Waited for search results to load
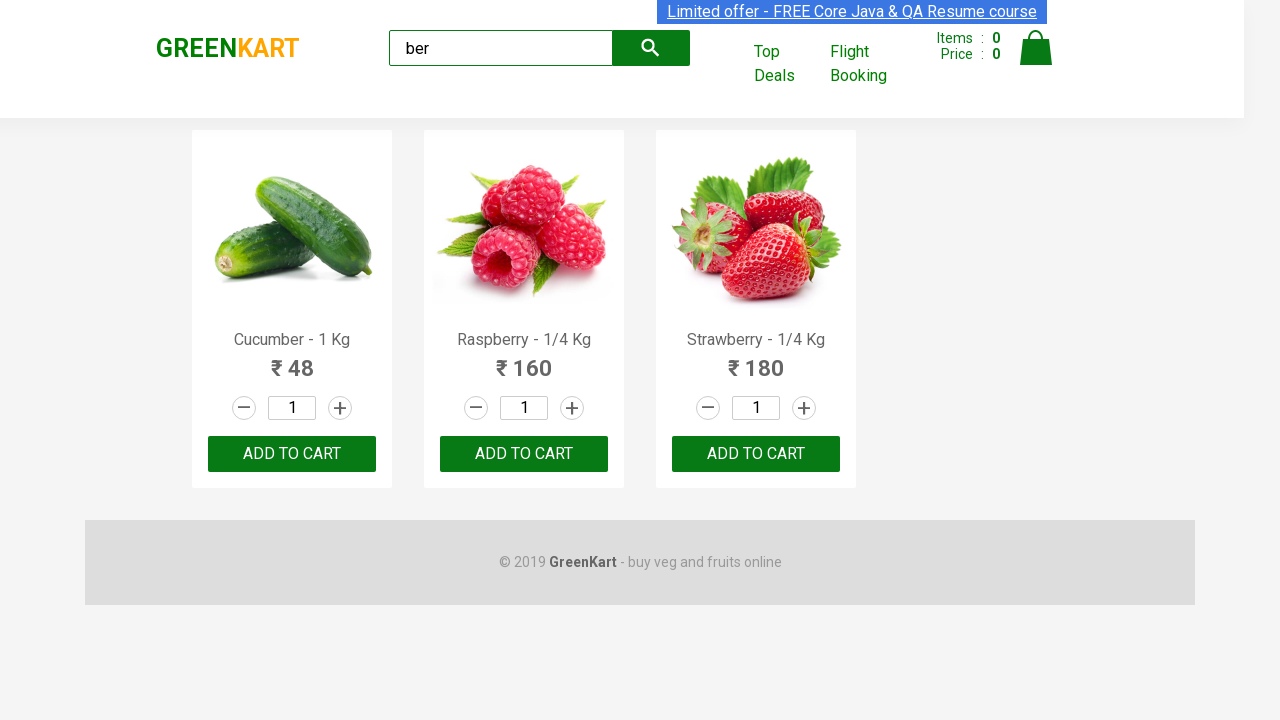

Verified that 3 products matching 'ber' are displayed
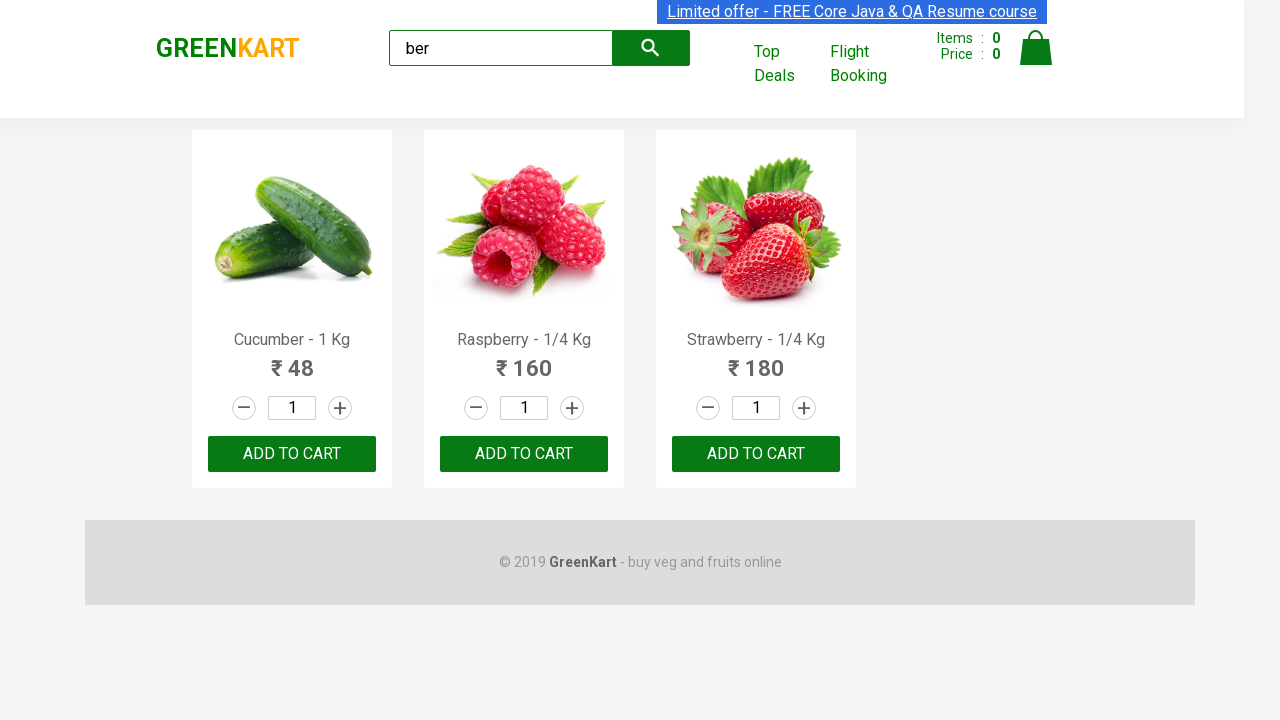

Clicked 'ADD TO CART' button for product 1 at (292, 454) on xpath=//div[@class='product-action']/button >> nth=0
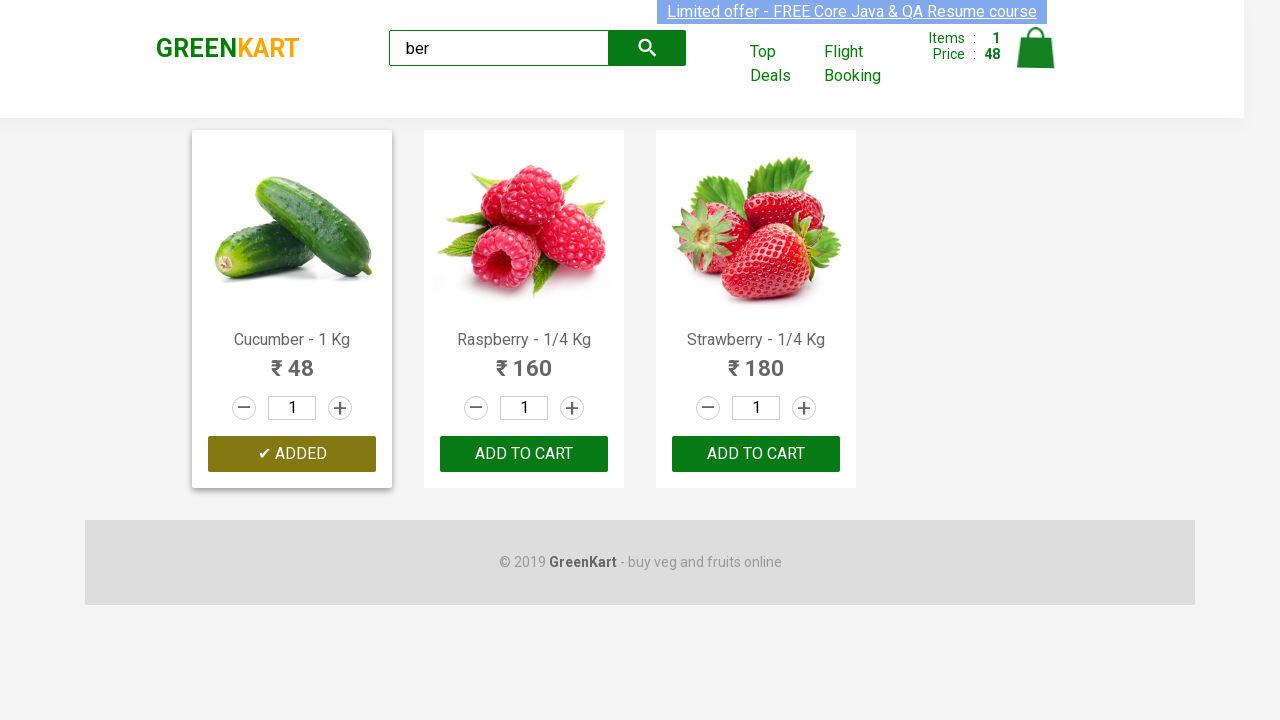

Clicked 'ADD TO CART' button for product 2 at (524, 454) on xpath=//div[@class='product-action']/button >> nth=1
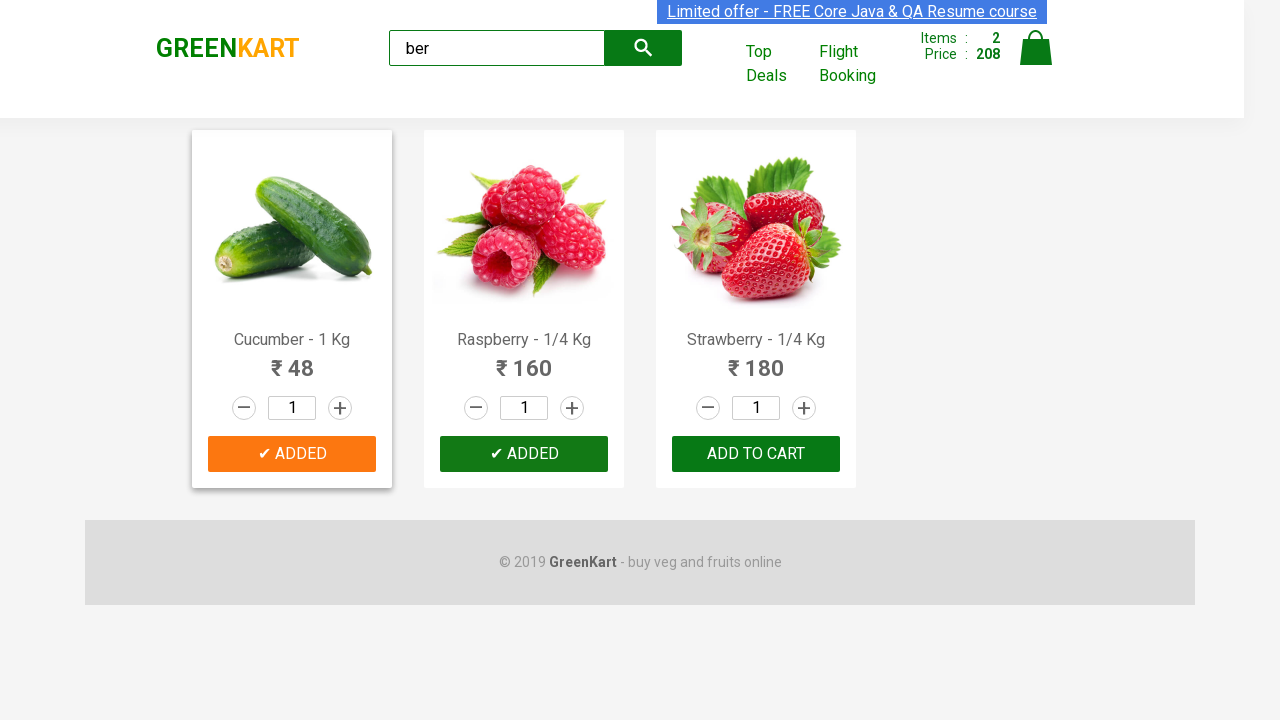

Clicked 'ADD TO CART' button for product 3 at (756, 454) on xpath=//div[@class='product-action']/button >> nth=2
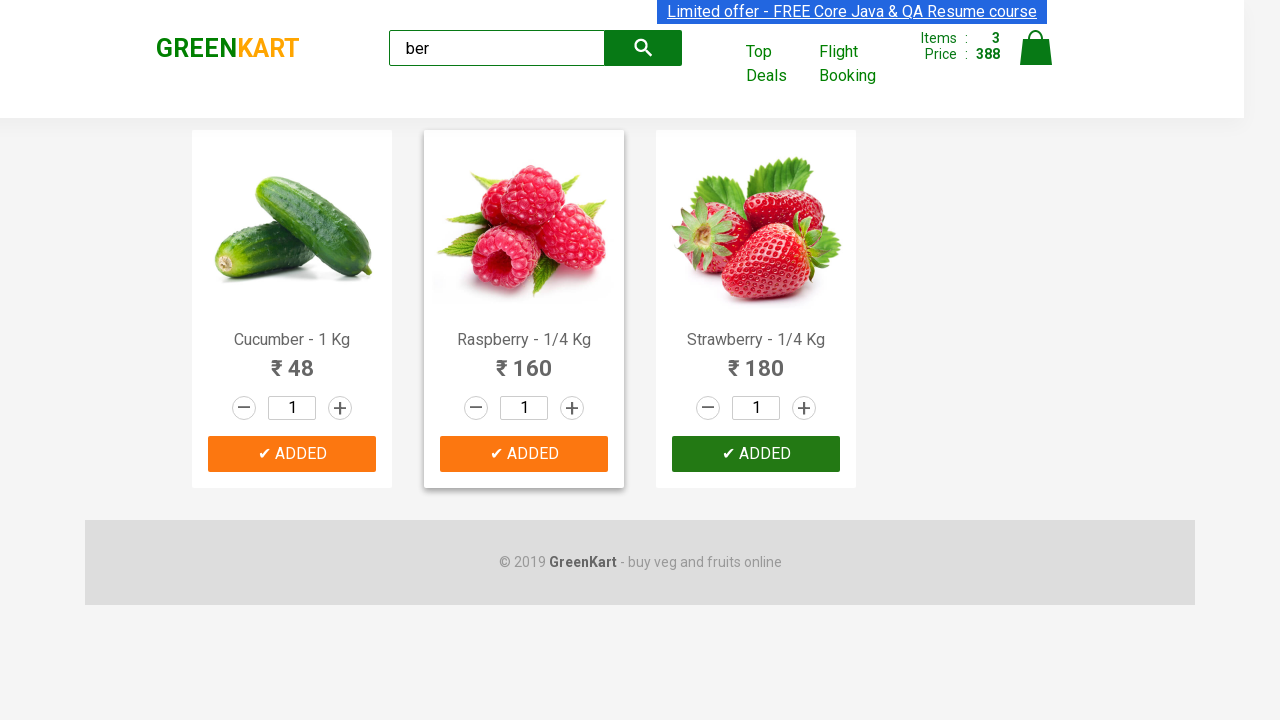

Clicked cart icon to open shopping cart at (1036, 48) on img[alt='Cart']
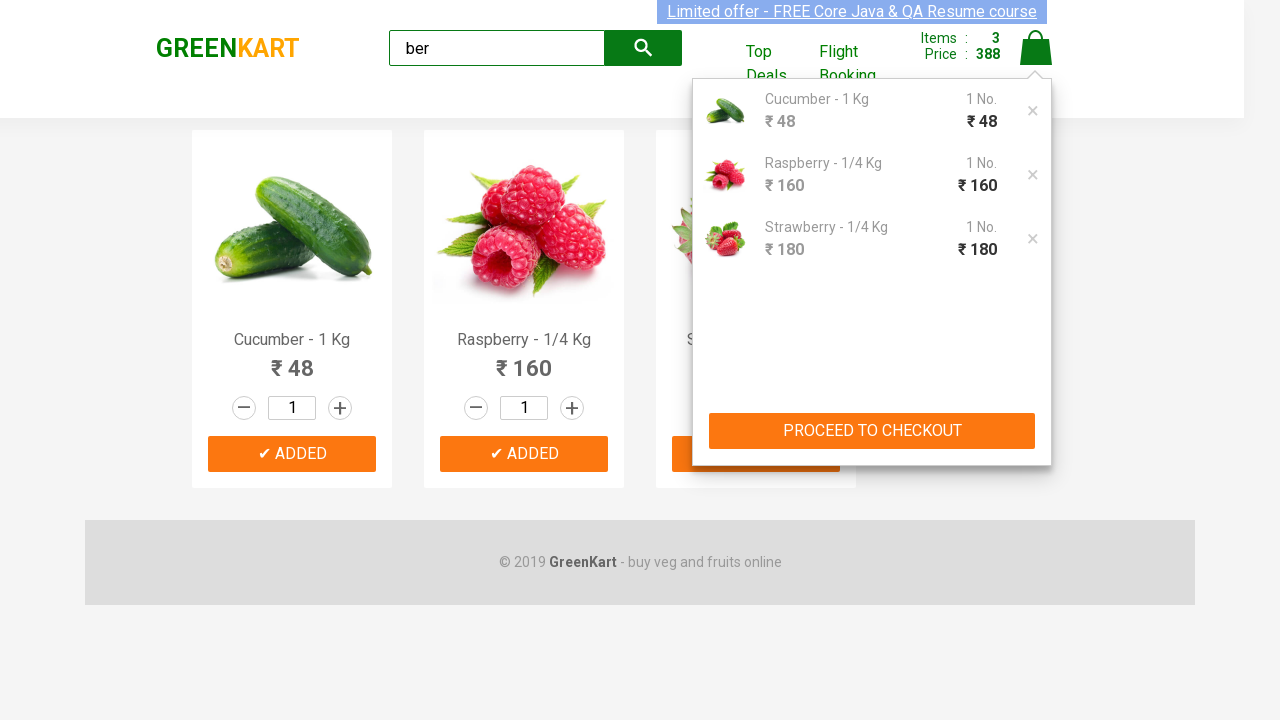

Waited for cart page to load
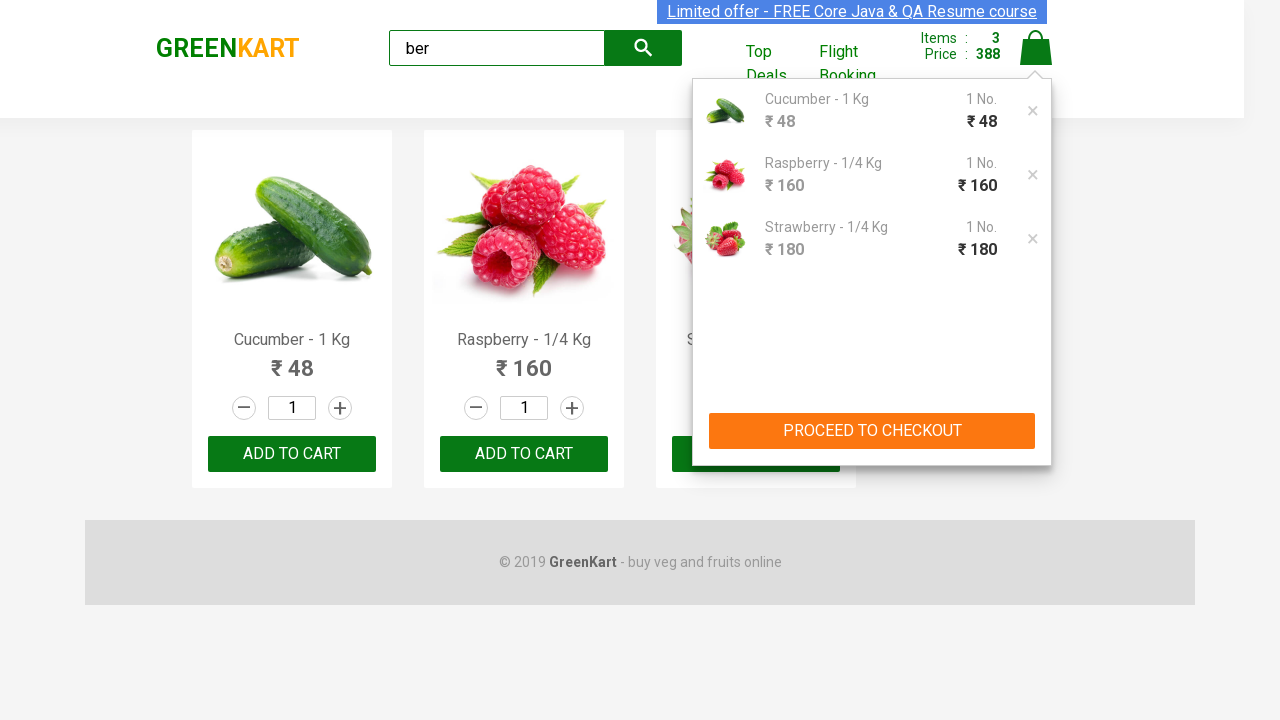

Clicked 'PROCEED TO CHECKOUT' button at (872, 431) on xpath=//button[text()='PROCEED TO CHECKOUT']
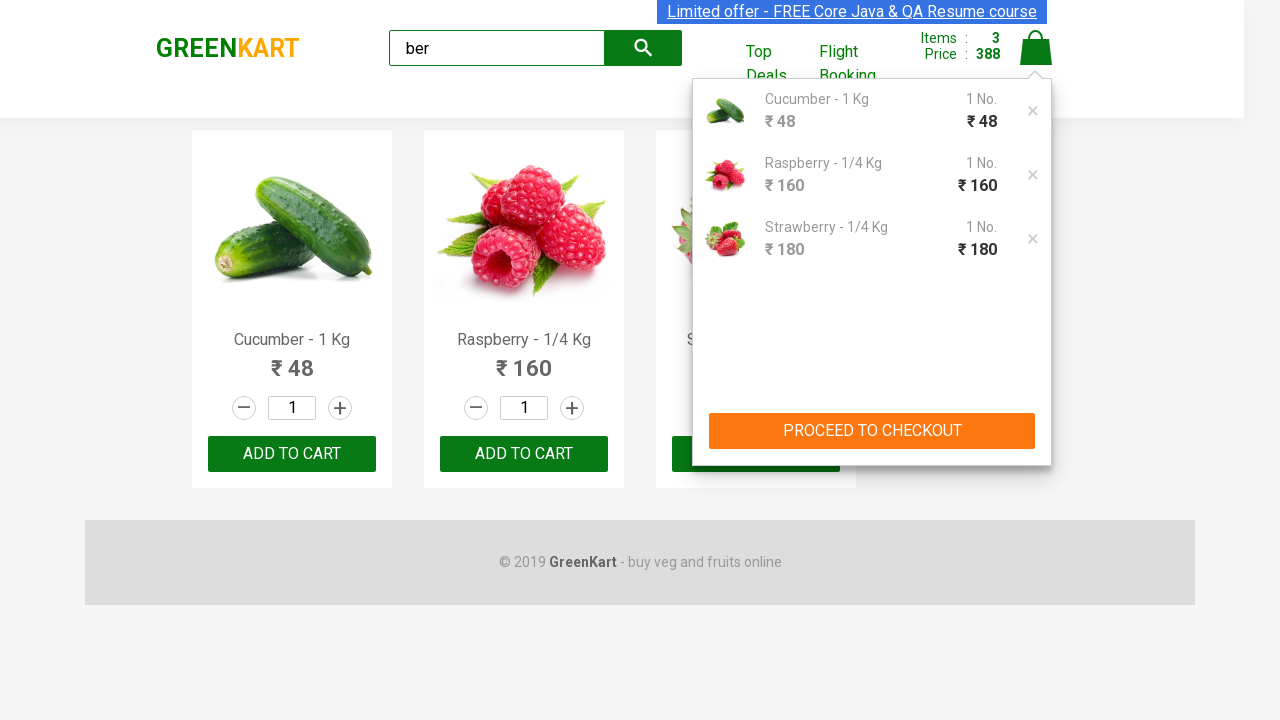

Entered promo code 'rahulshettyacademy' on .promoCode
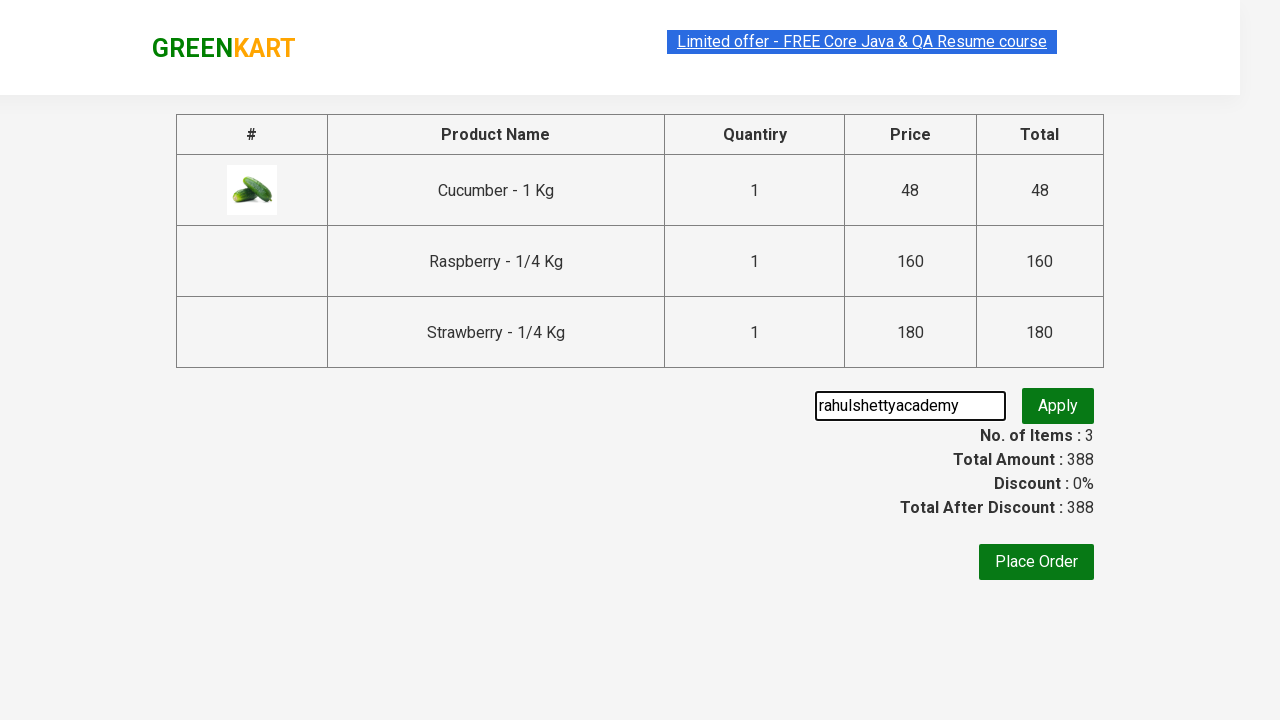

Clicked button to apply promo code at (1058, 406) on .promoBtn
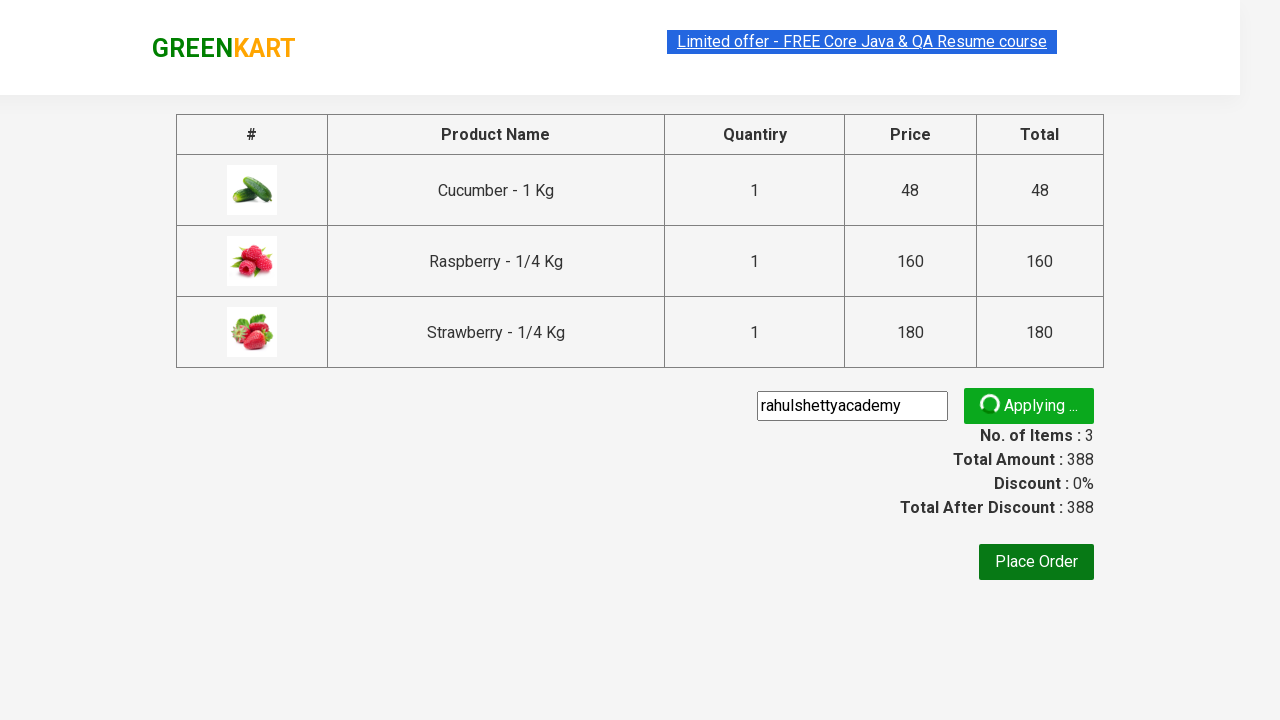

Promo code validation message retrieved: Code applied ..!
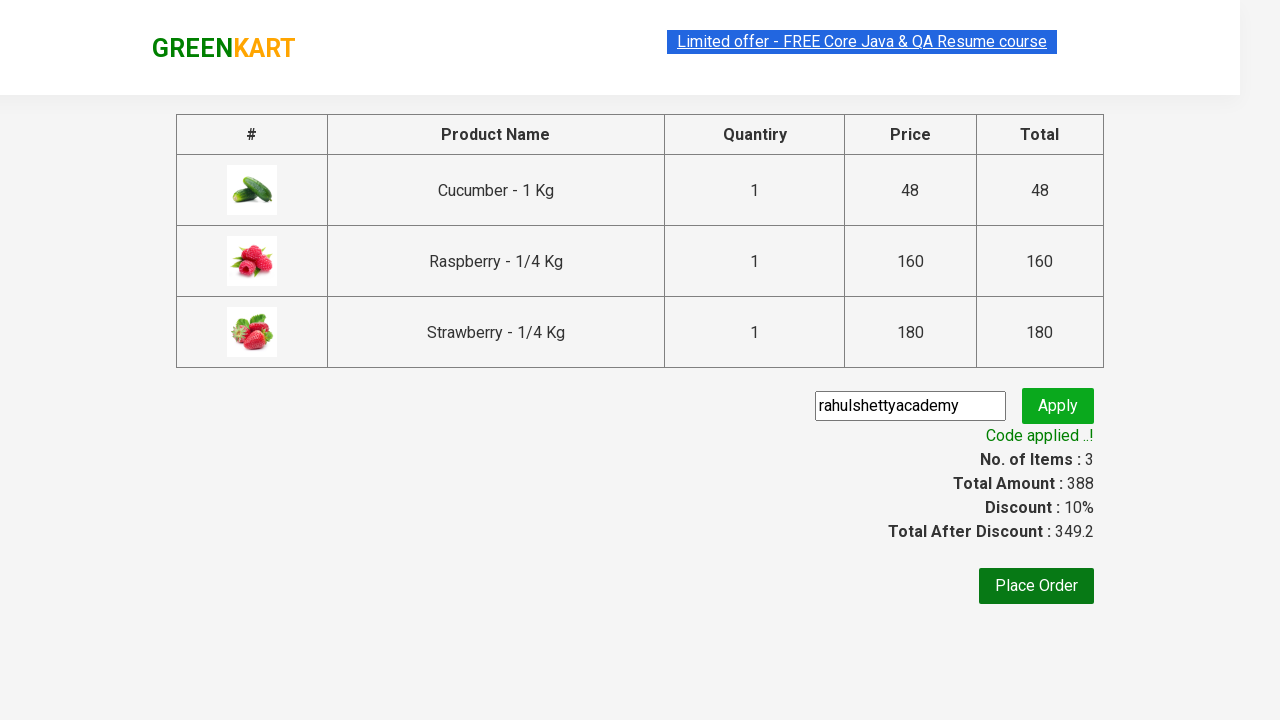

Clicked 'Place Order' button to complete checkout at (1036, 586) on xpath=//button[text()='Place Order']
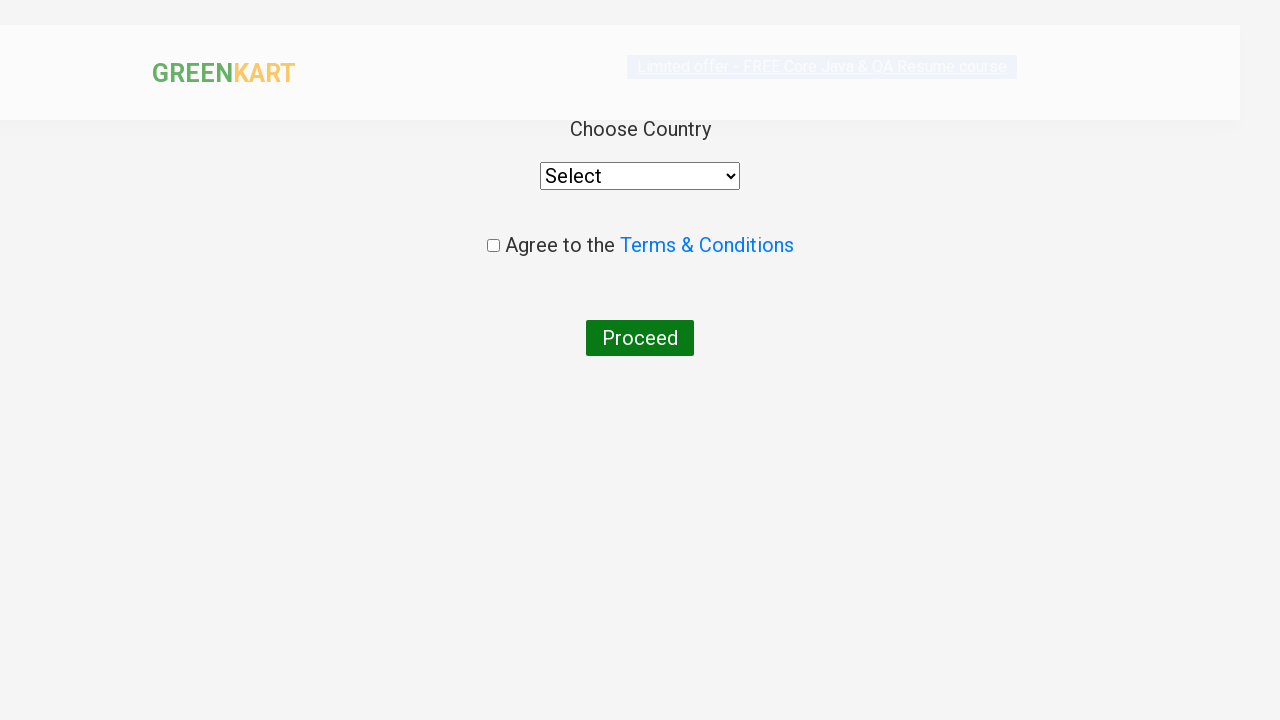

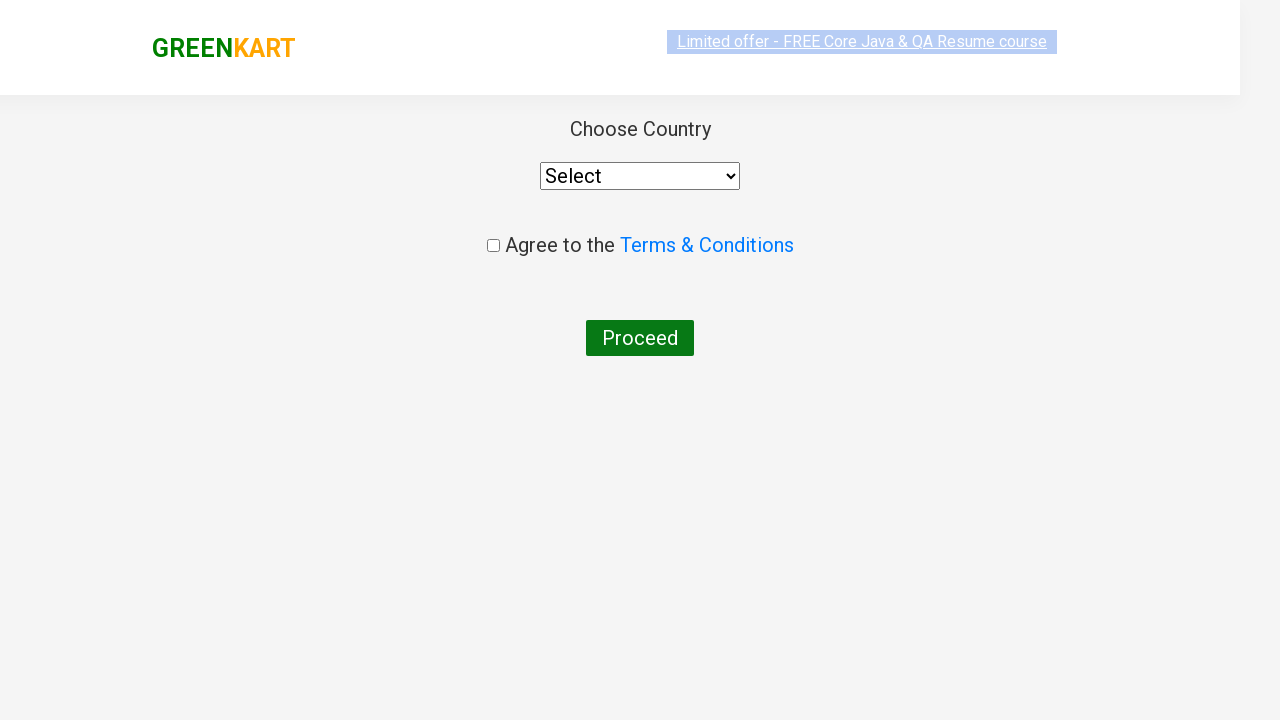